Tests the search functionality on python.org by searching for "pycon" and verifying results are displayed

Starting URL: http://www.python.org

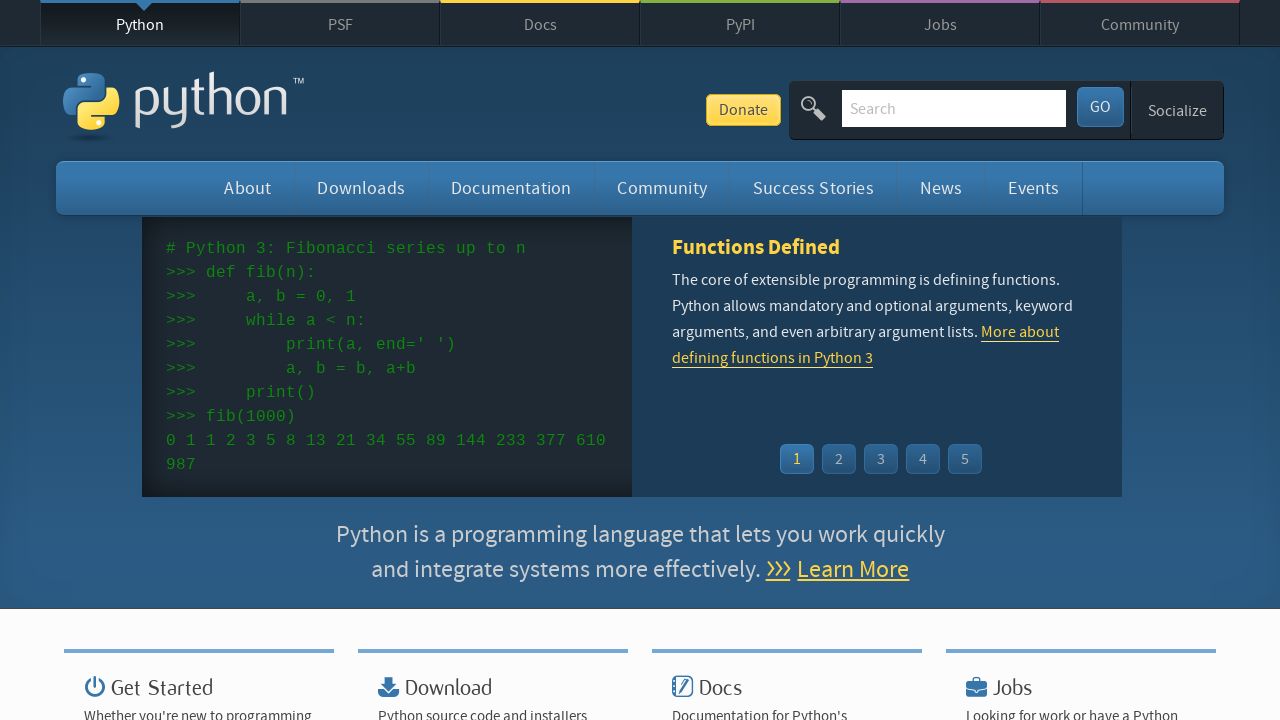

Verified page title contains 'Python'
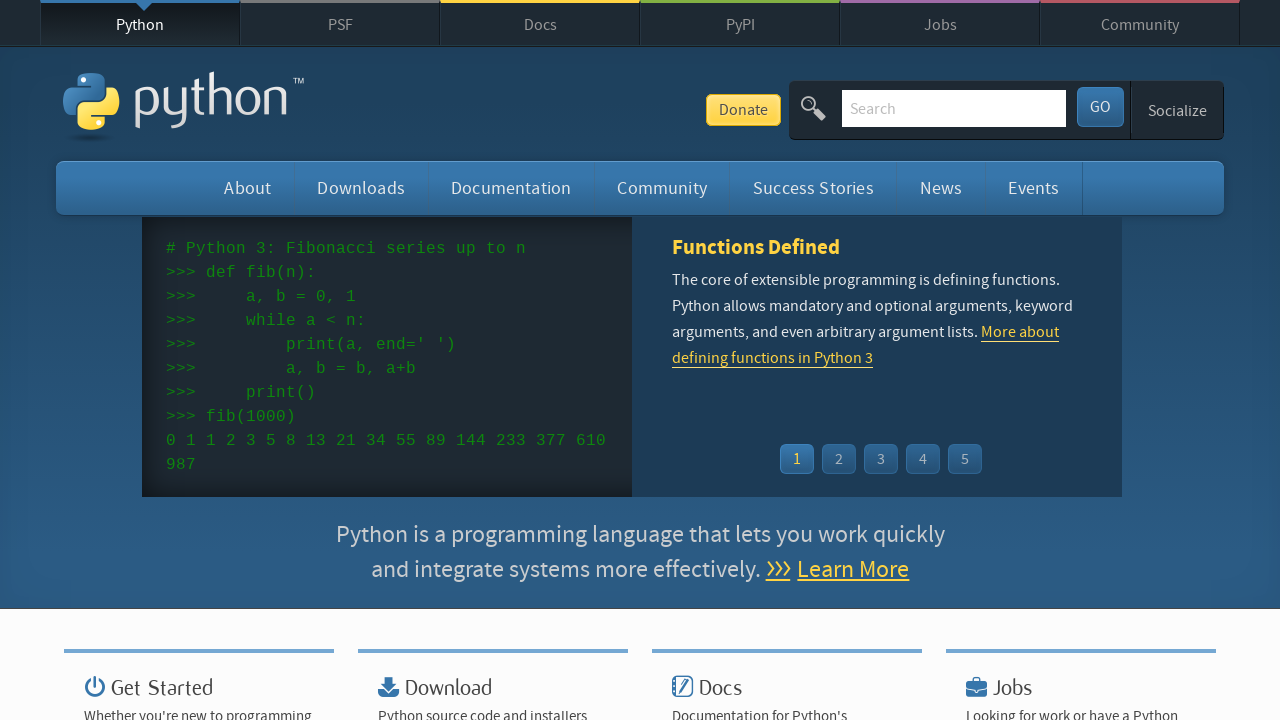

Located search box element
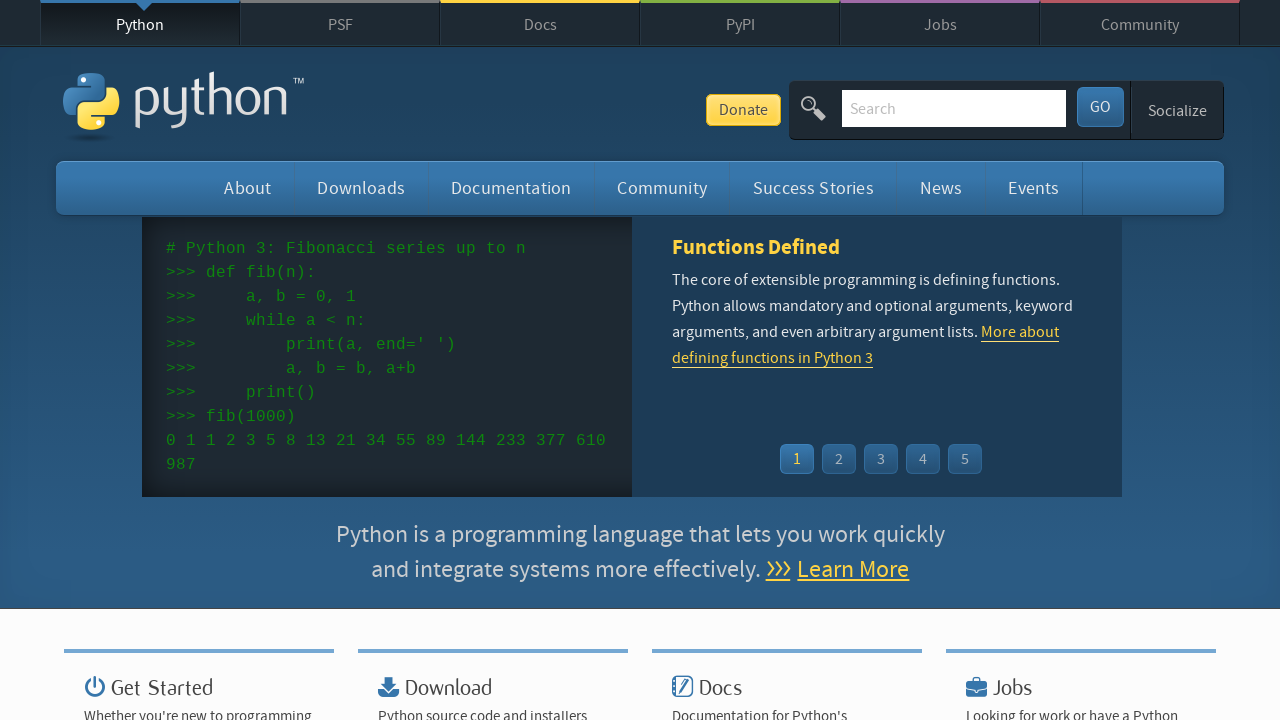

Cleared search box on input[name='q']
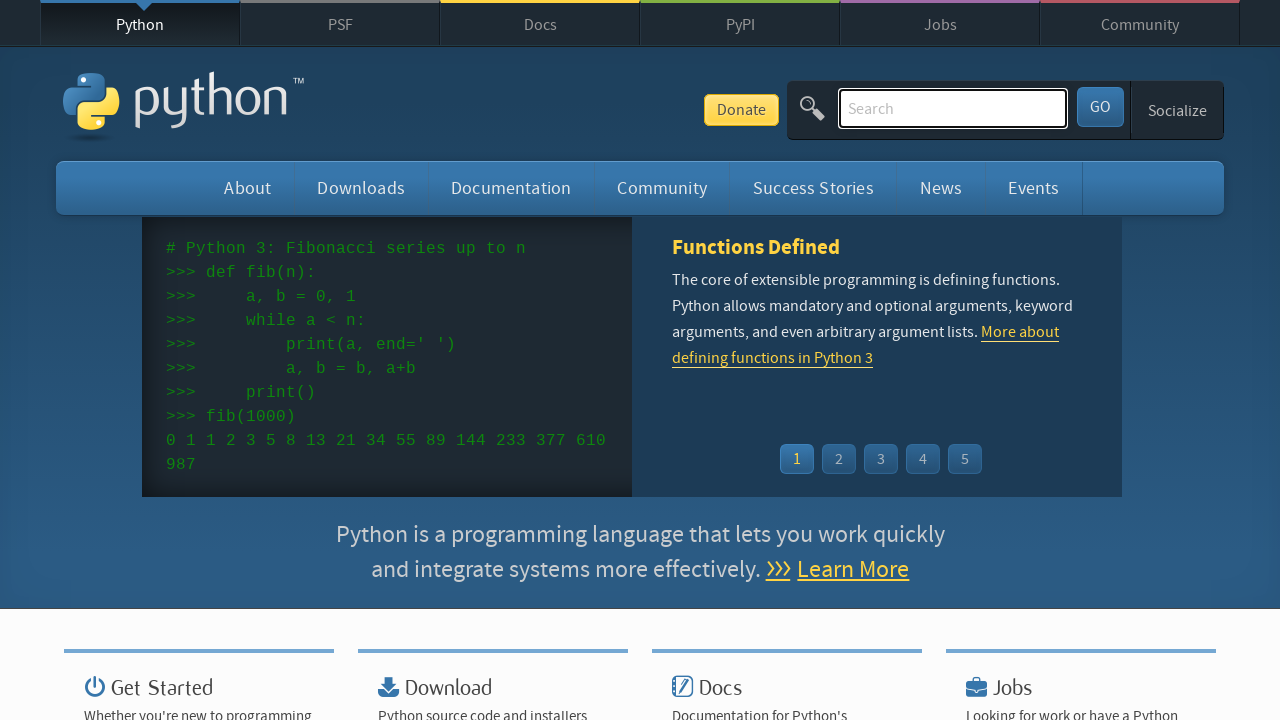

Filled search box with 'pycon' on input[name='q']
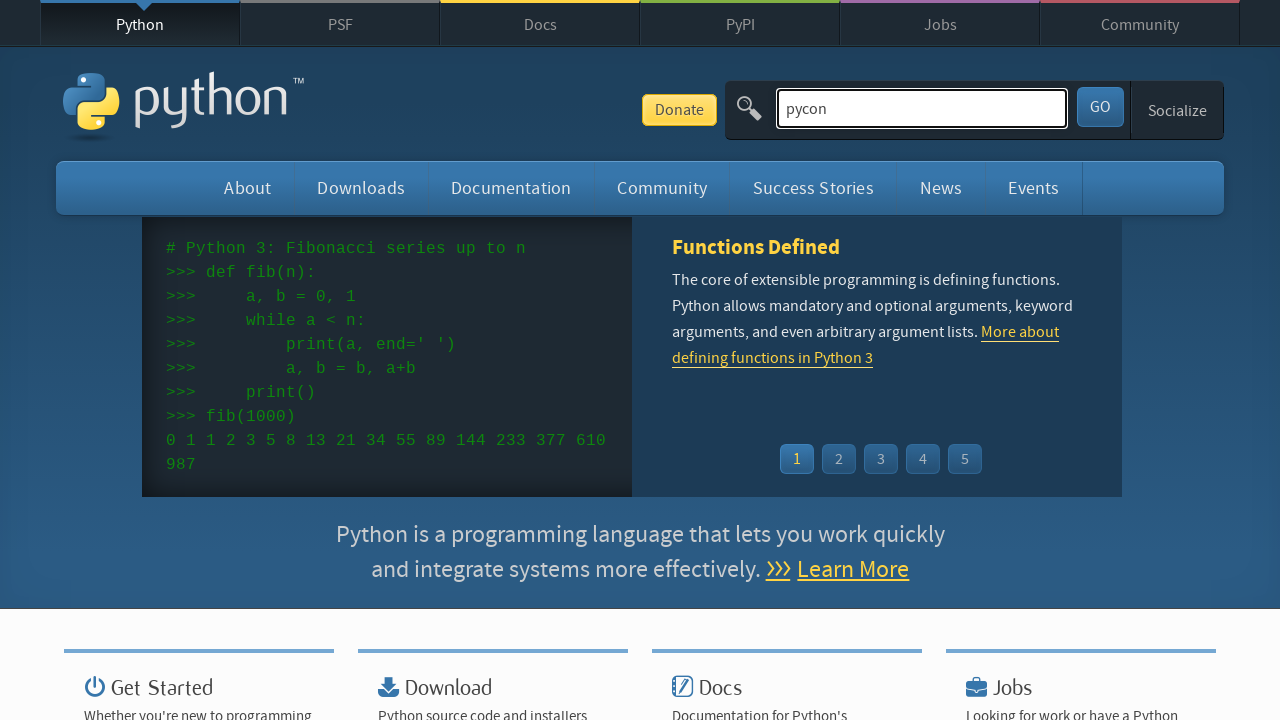

Pressed Enter to submit search on input[name='q']
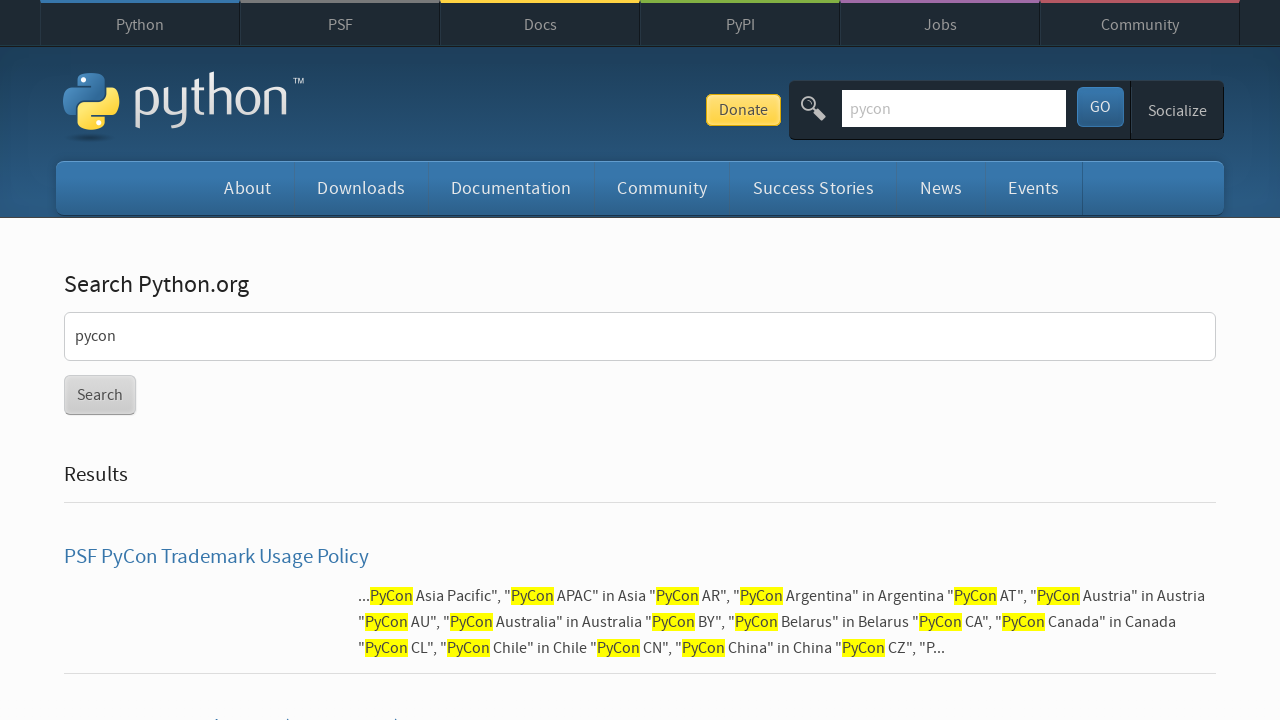

Waited for search results page to load
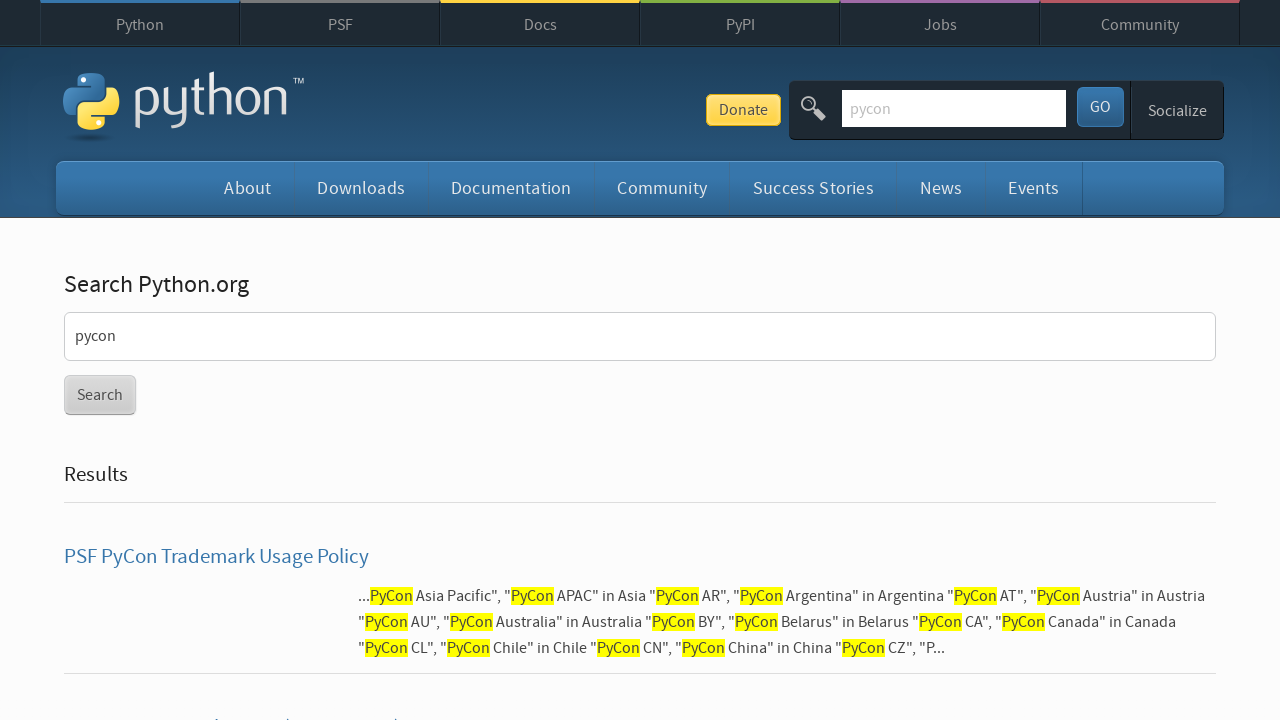

Verified search results are displayed (no 'No results found' message)
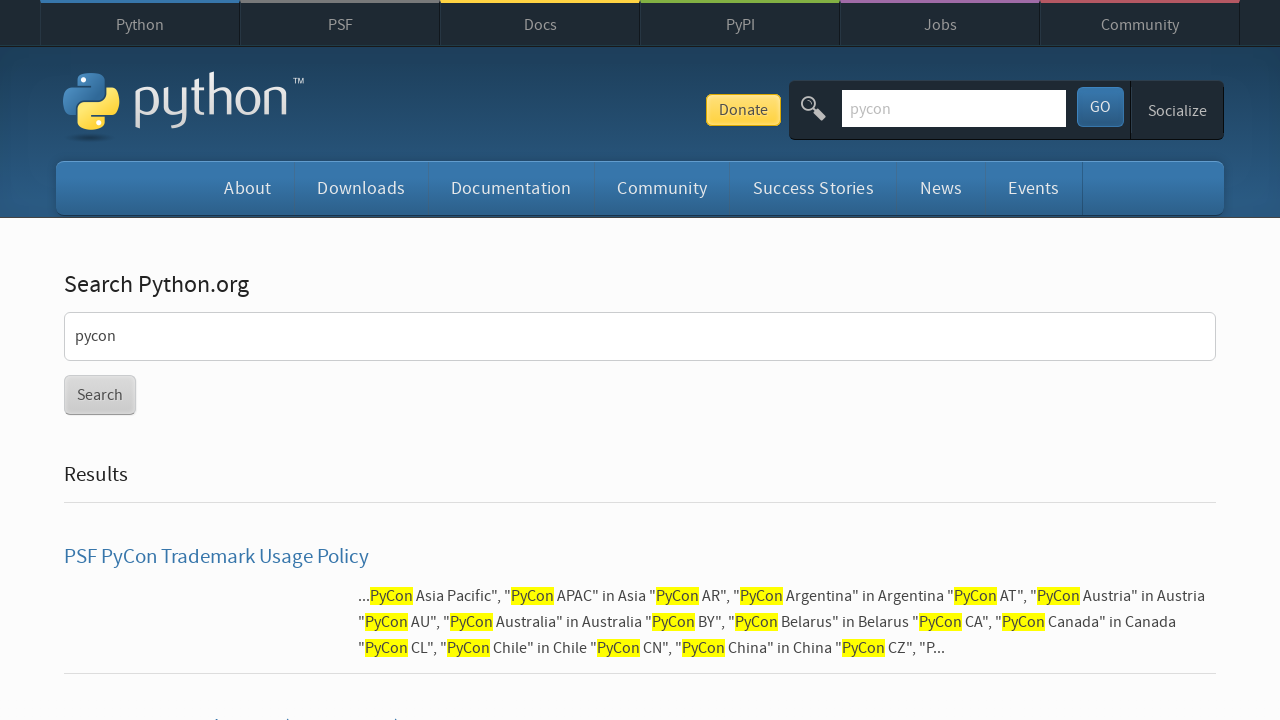

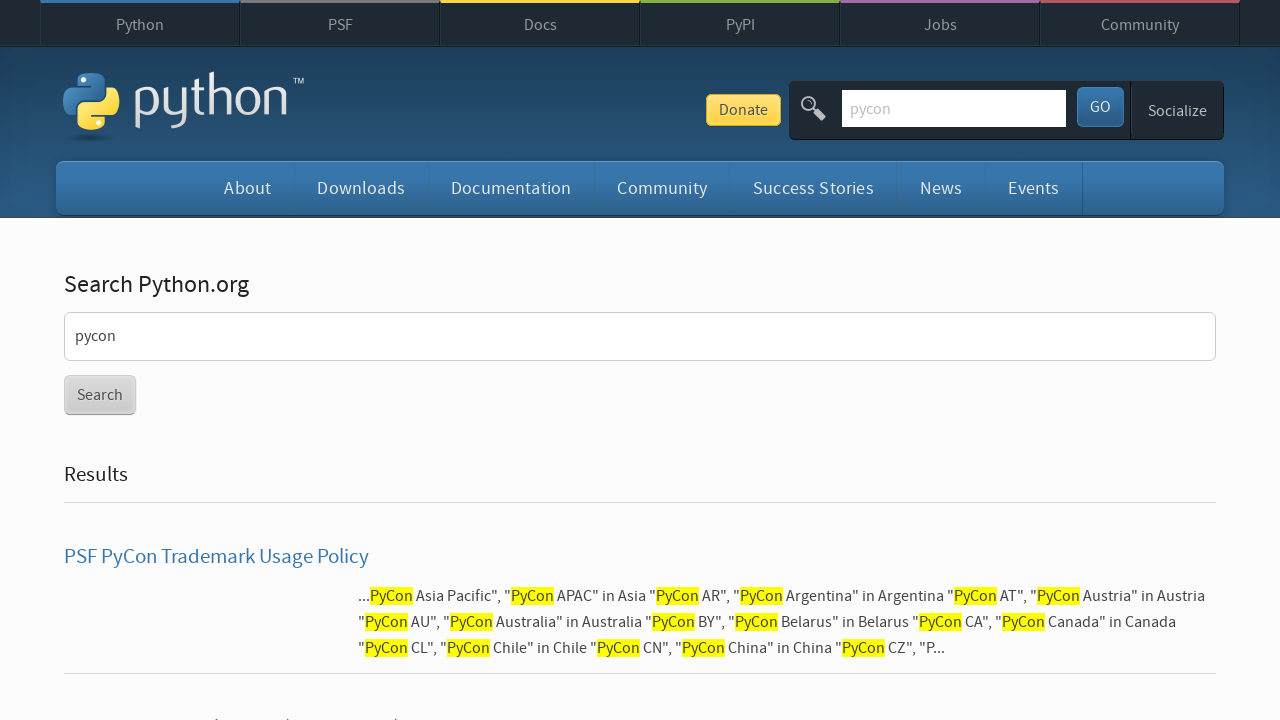